Tests the signup form by filling in name, phone number, and email fields, then clicking through the form submission buttons

Starting URL: https://qa.welup.savein.money/signup

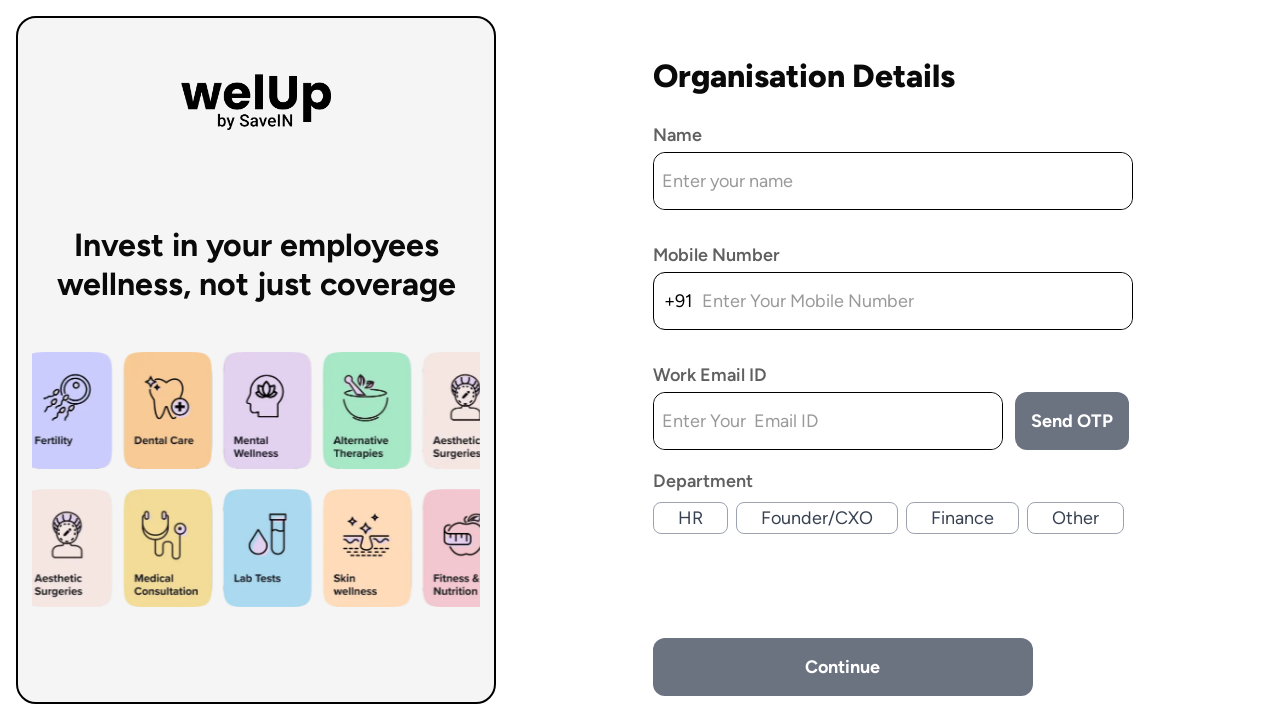

Clicked on name input field at (893, 181) on #inputid
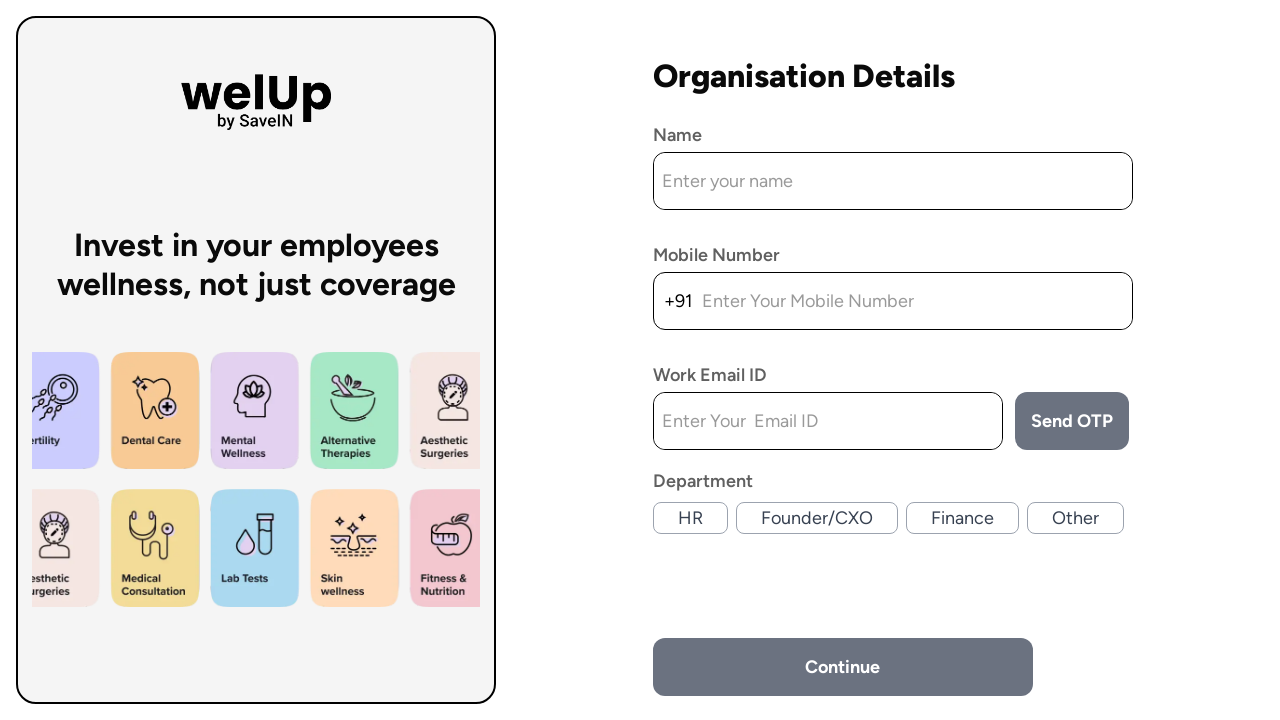

Filled name field with 'Ayush' on #inputid
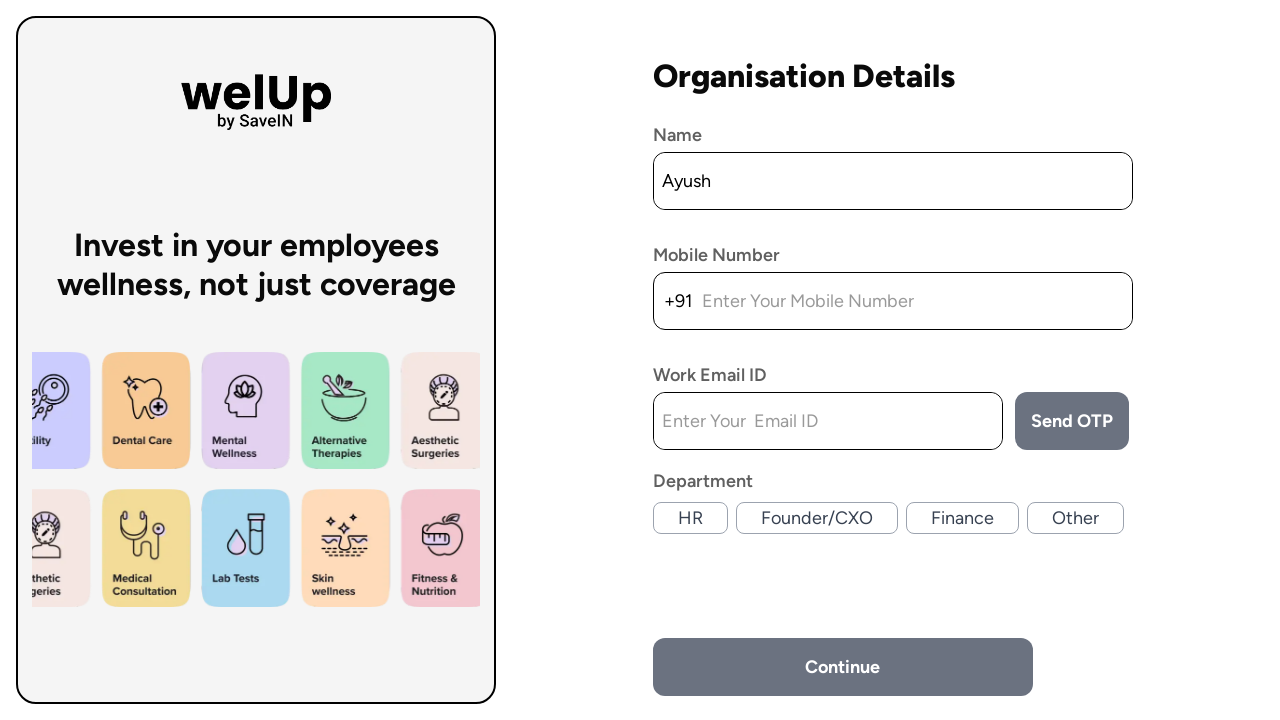

Filled phone number field with '7378389247' on xpath=//div[2]/div/div[2]/input
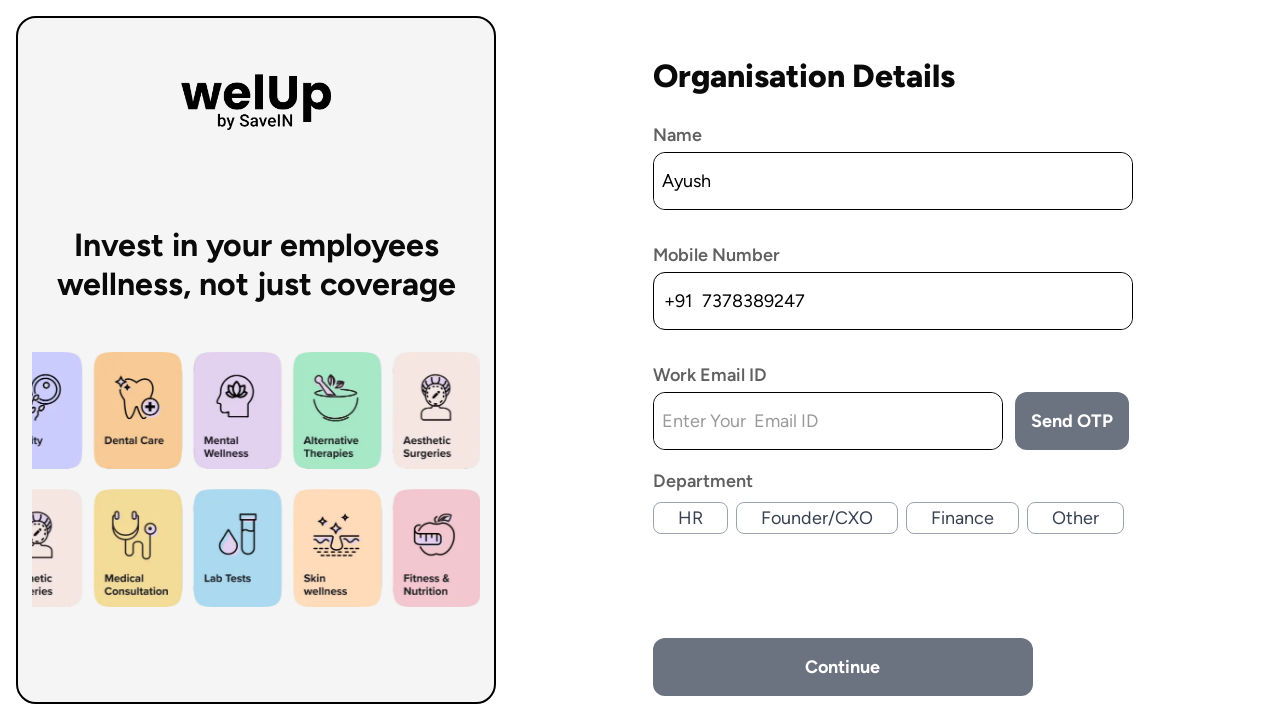

Clicked on email input field at (828, 421) on xpath=//div[3]/div[3]/div/div/div[2]/input
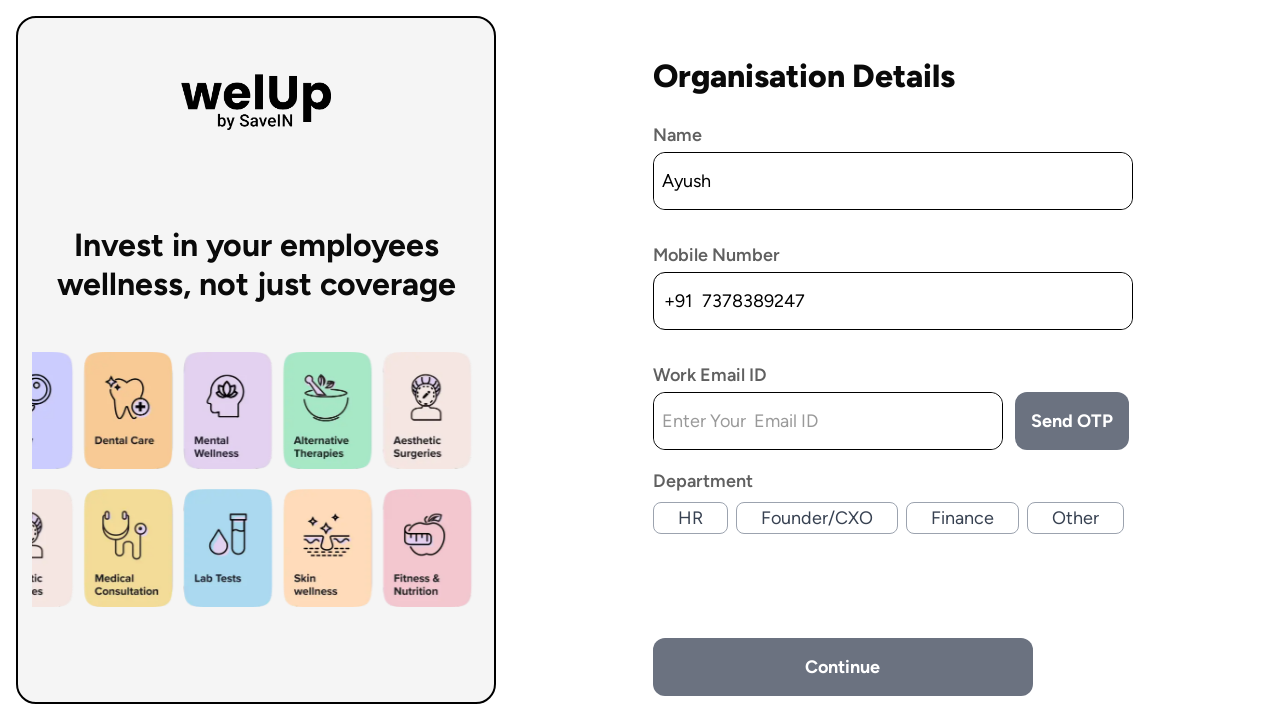

Filled email field with 'jksahdgjkas@gmail.com' on xpath=//div[3]/div[3]/div/div/div[2]/input
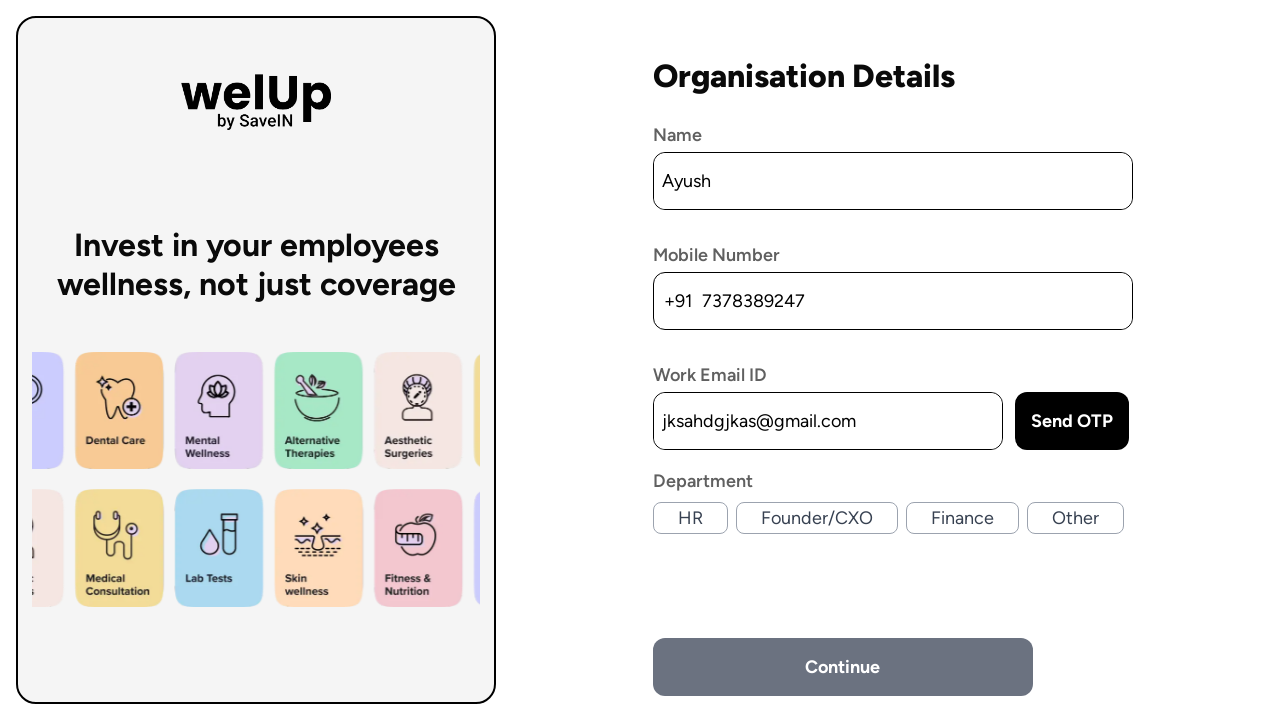

Clicked first continue button after Work Email ID section at (1072, 421) on xpath=(.//*[normalize-space(text()) and normalize-space(.)='Work Email ID'])[1]/
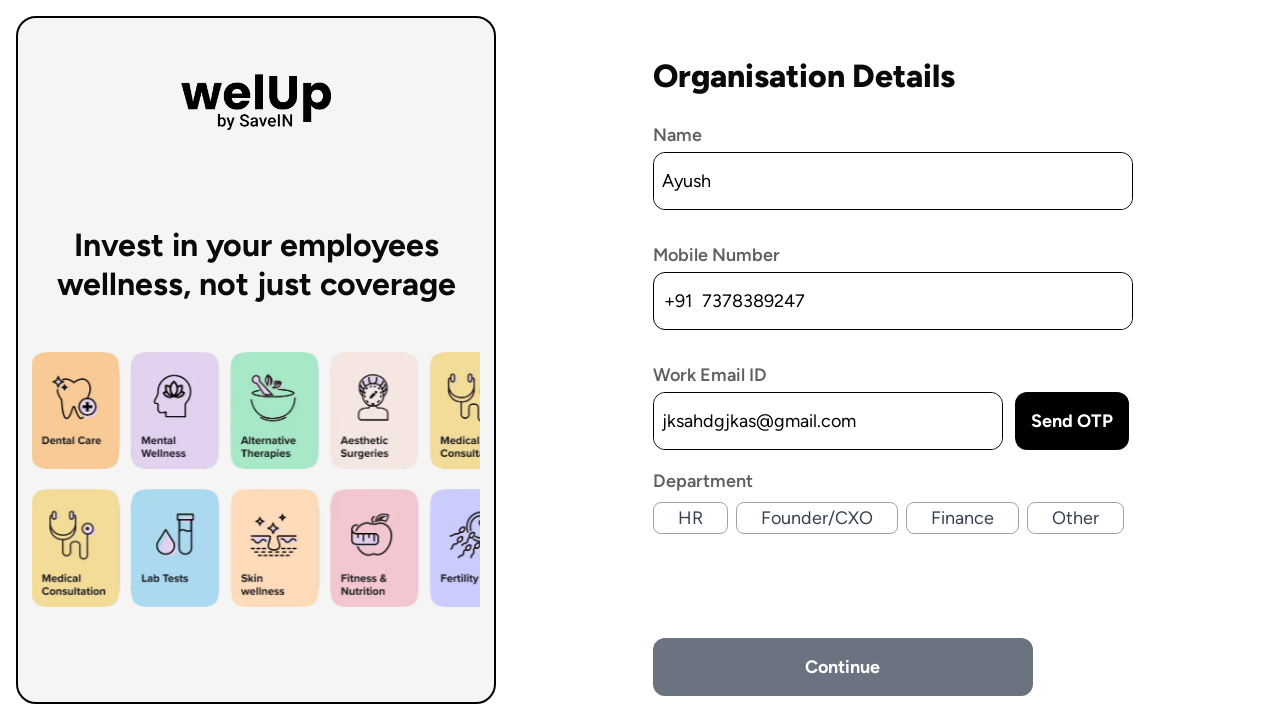

Clicked second continue button after Work Email ID section at (1072, 421) on xpath=(.//*[normalize-space(text()) and normalize-space(.)='Work Email ID'])[1]/
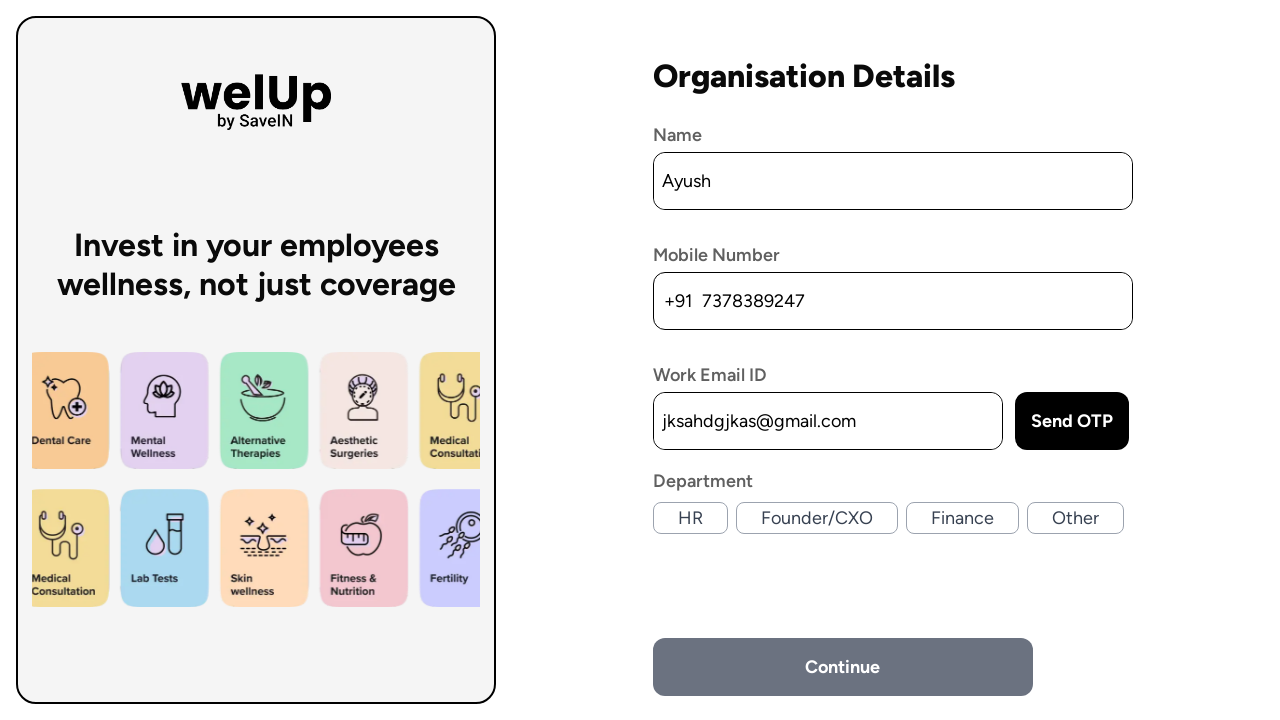

Clicked continue button after Department section at (690, 518) on xpath=(.//*[normalize-space(text()) and normalize-space(.)='Department'])[1]/fol
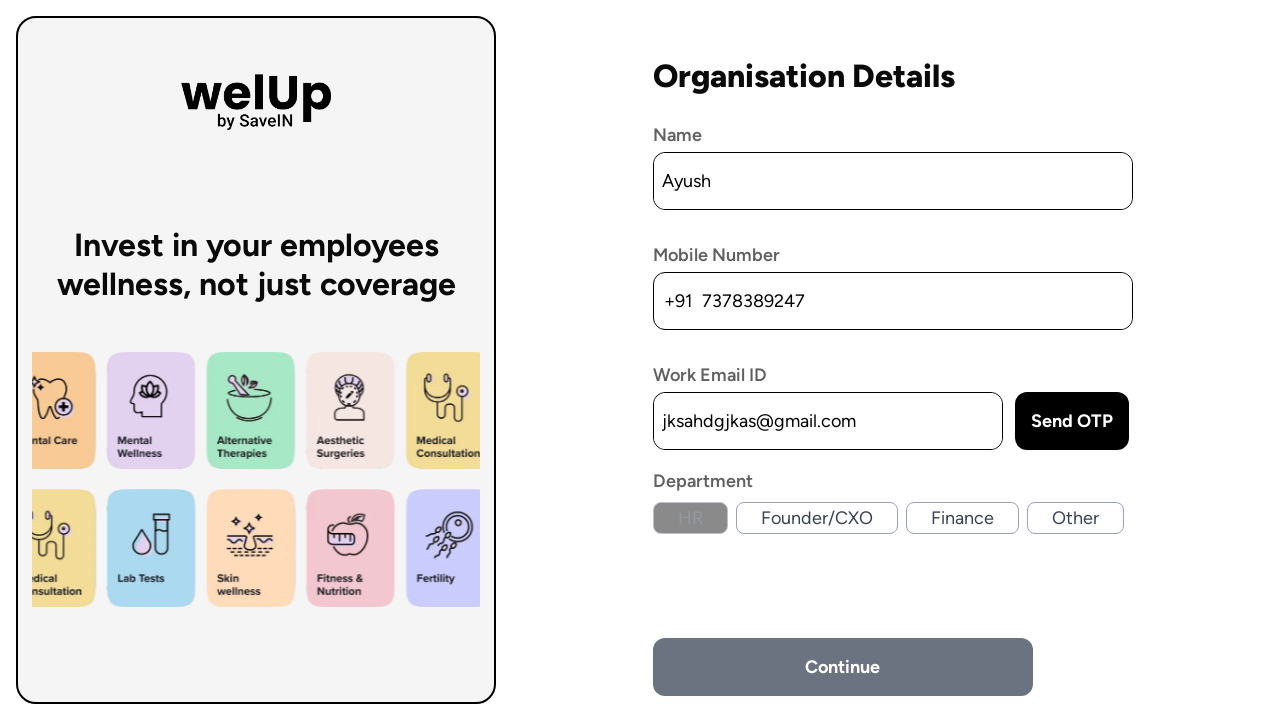

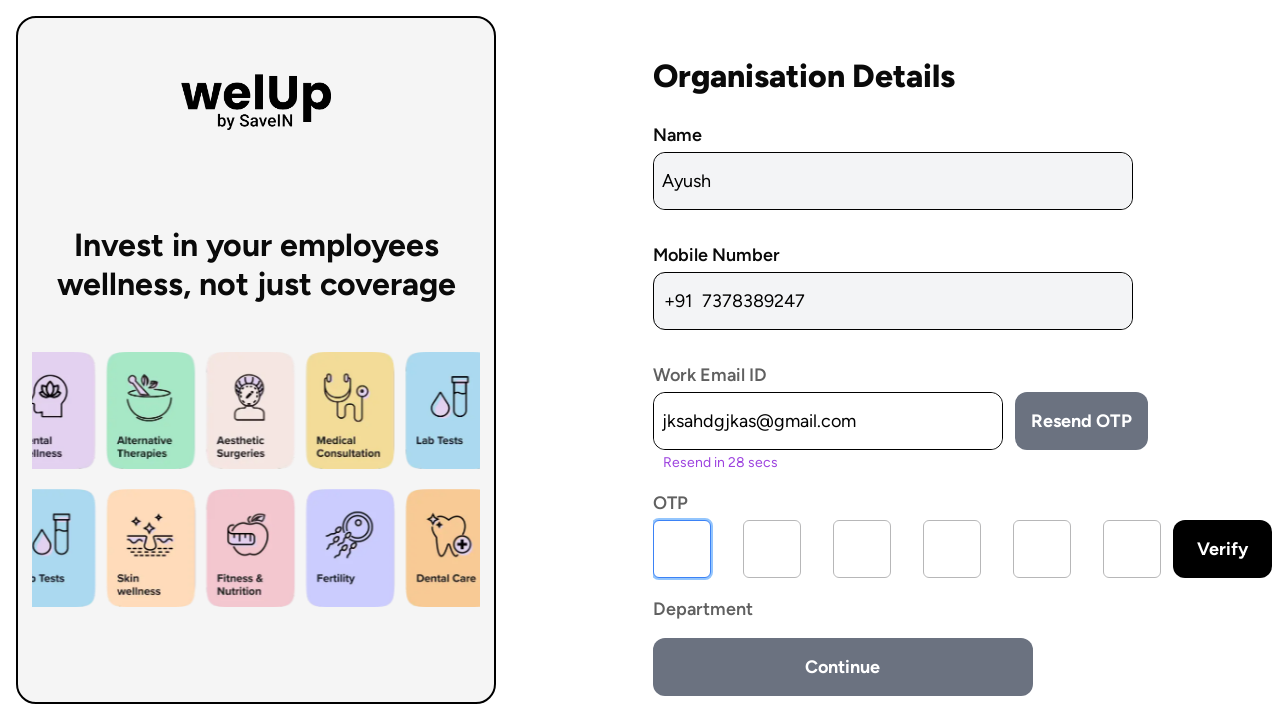